Navigates to special offer, selects a specific color (GRAY), adds the product to cart, and verifies the color in the cart.

Starting URL: https://advantageonlineshopping.com

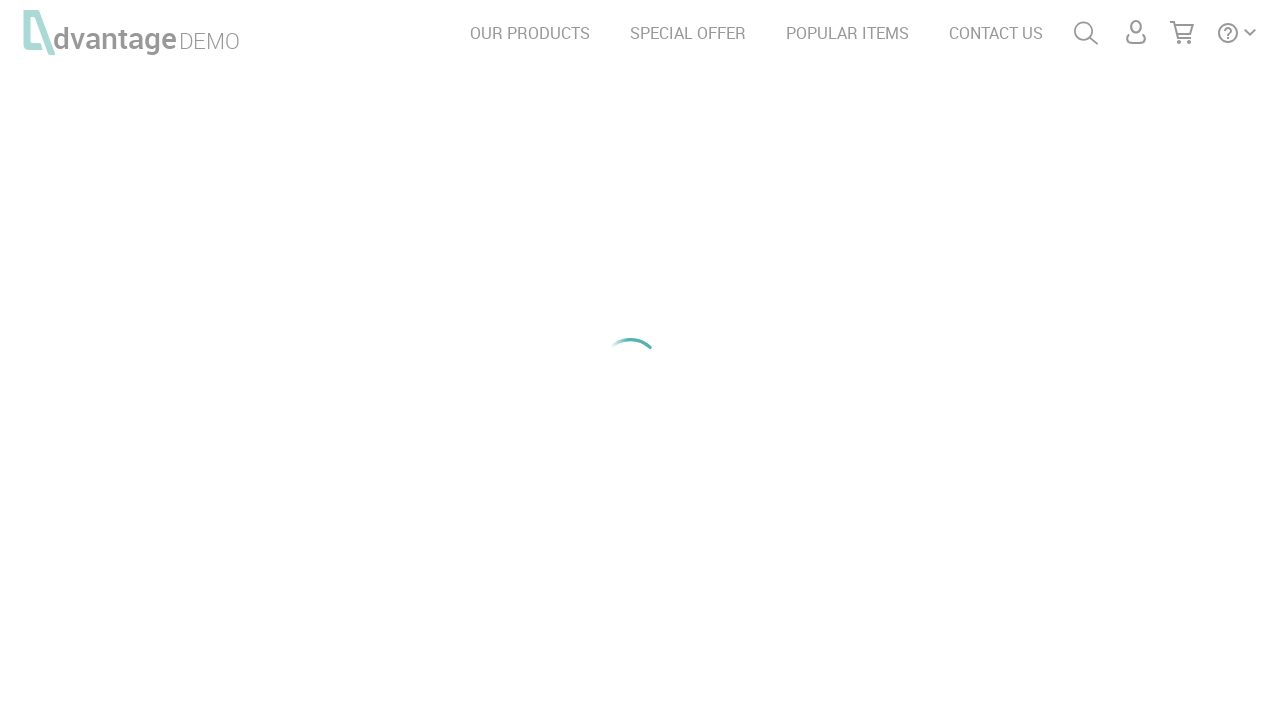

Clicked SPECIAL OFFER link at (688, 33) on a:text('SPECIAL OFFER')
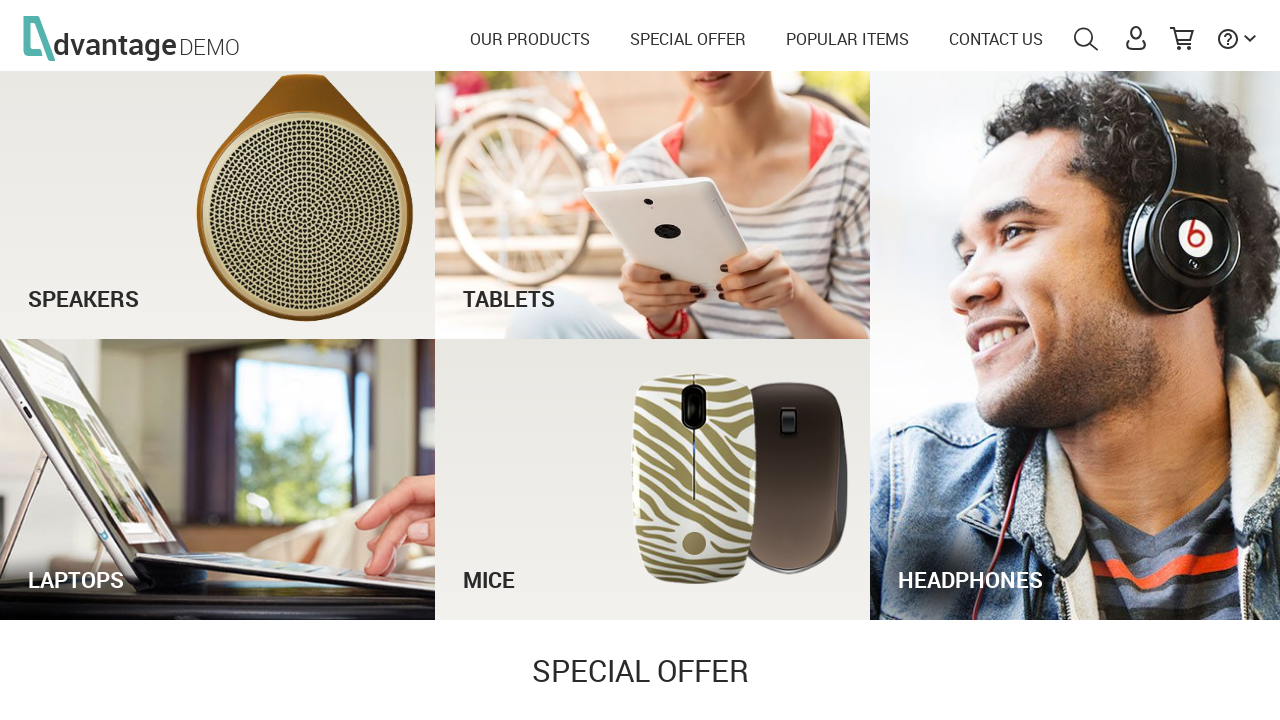

Waited 2 seconds for page to load
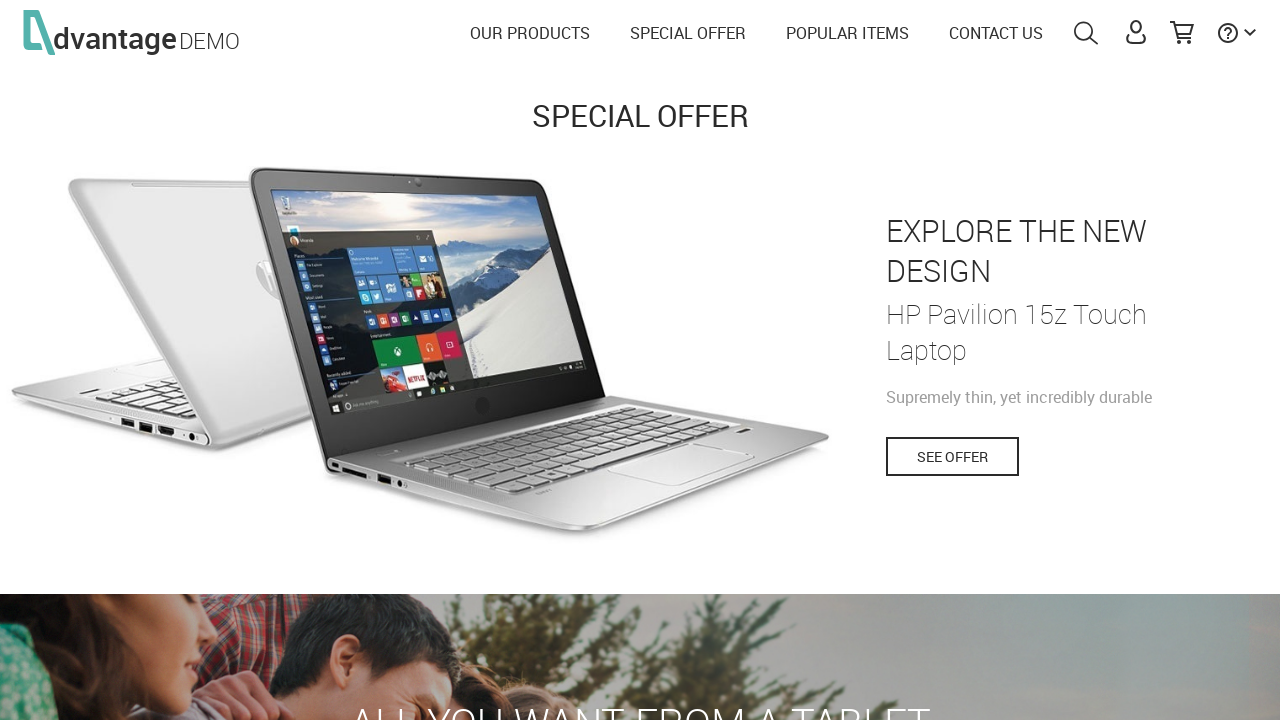

Clicked SEE OFFER button at (952, 456) on button:has-text('SEE OFFER')
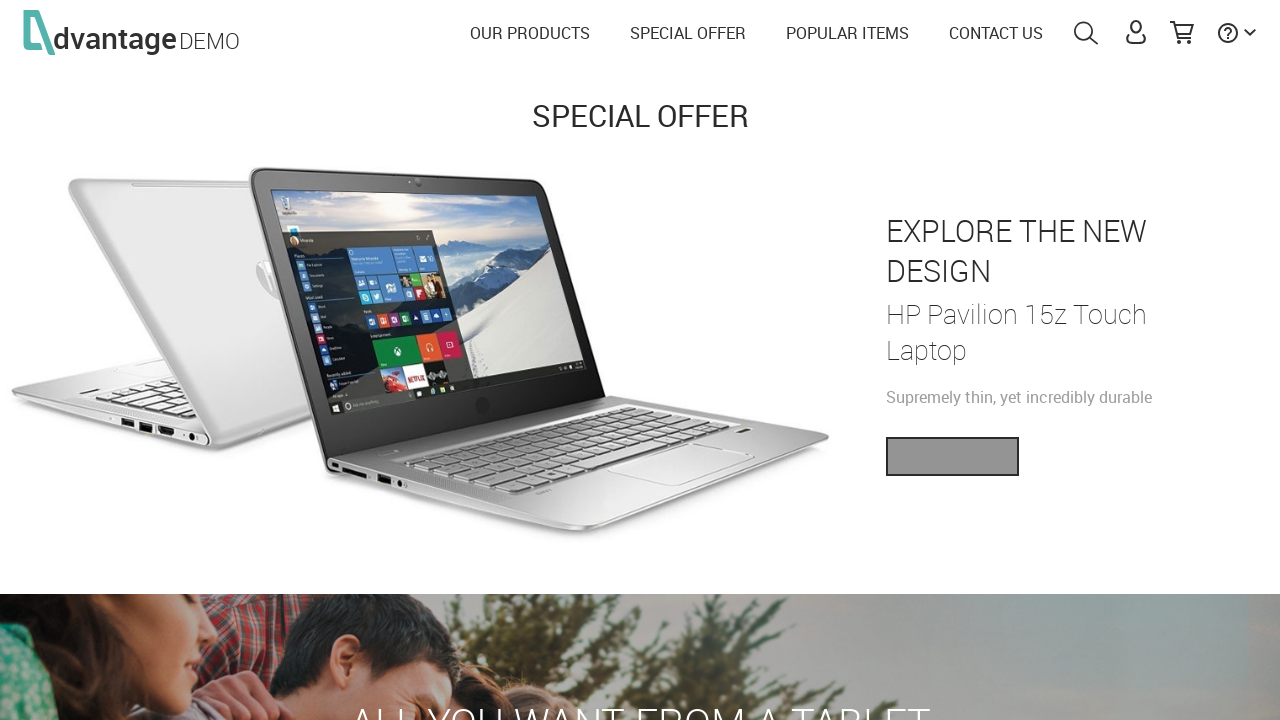

Waited 2 seconds for offer page to load
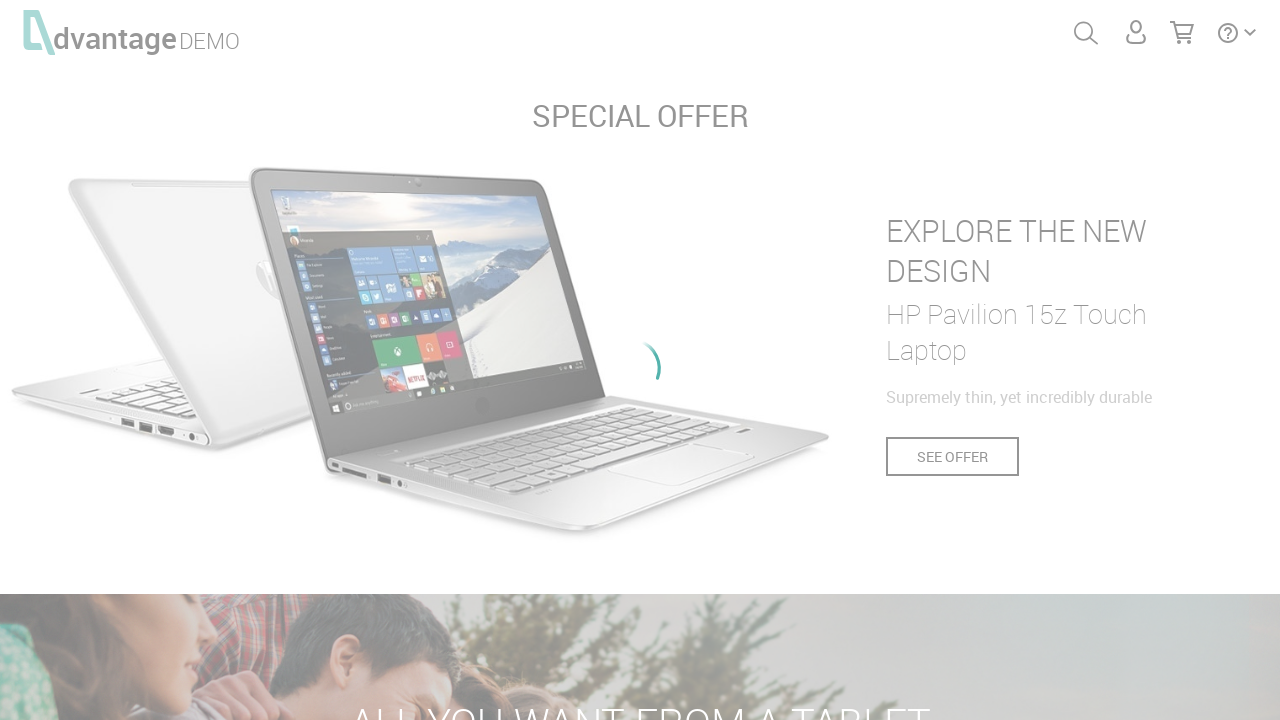

Selected GRAY color option at (868, 385) on span.bunny.productColor.GRAY
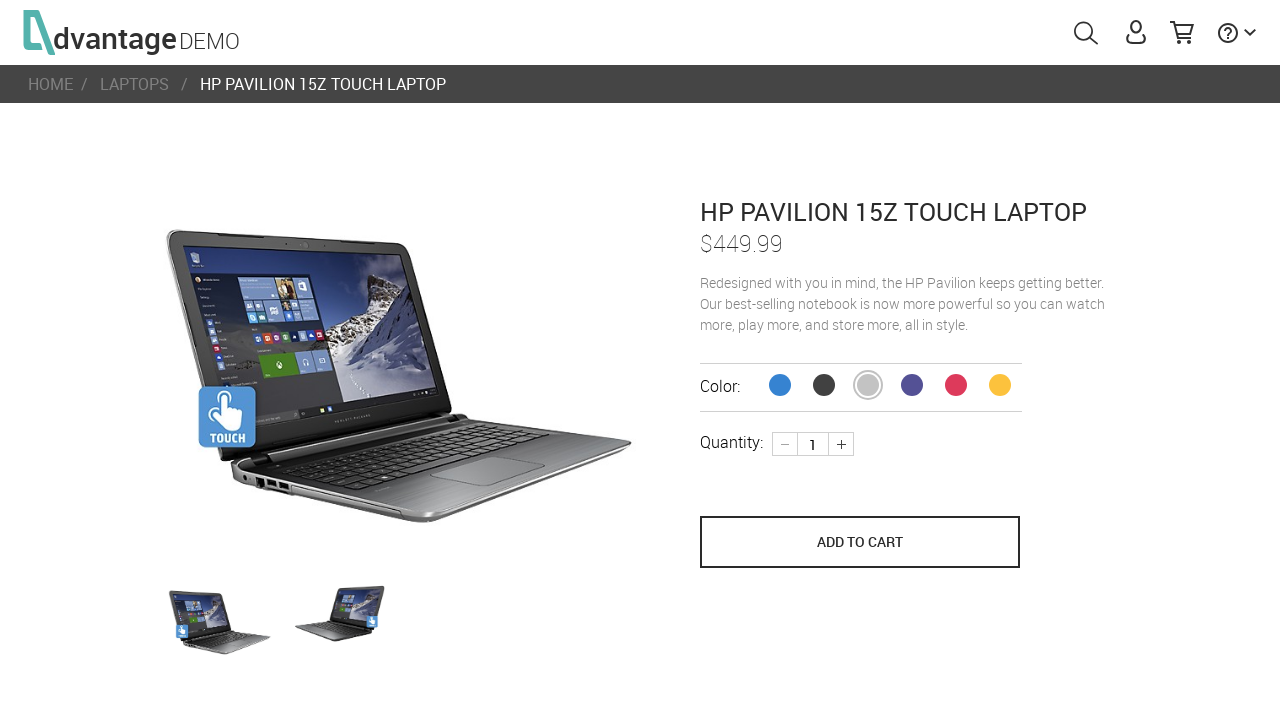

Waited 2 seconds for color selection to register
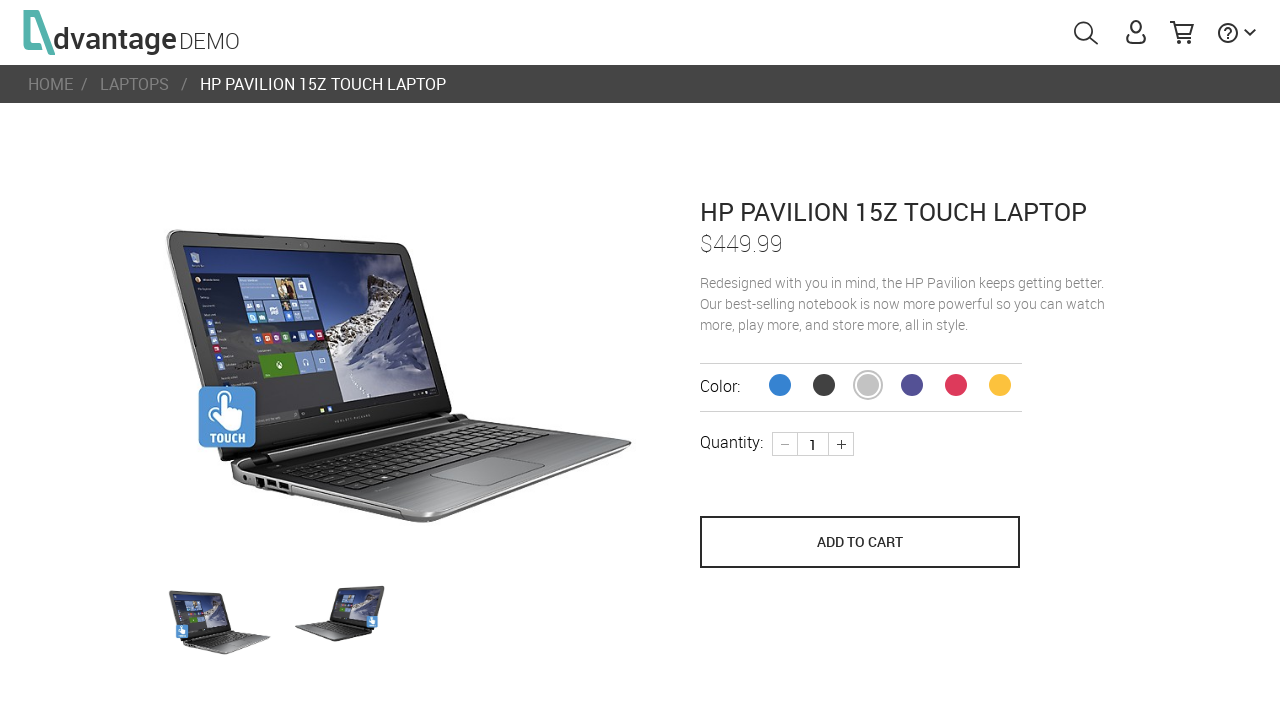

Clicked save to cart button at (860, 542) on button[name='save_to_cart']
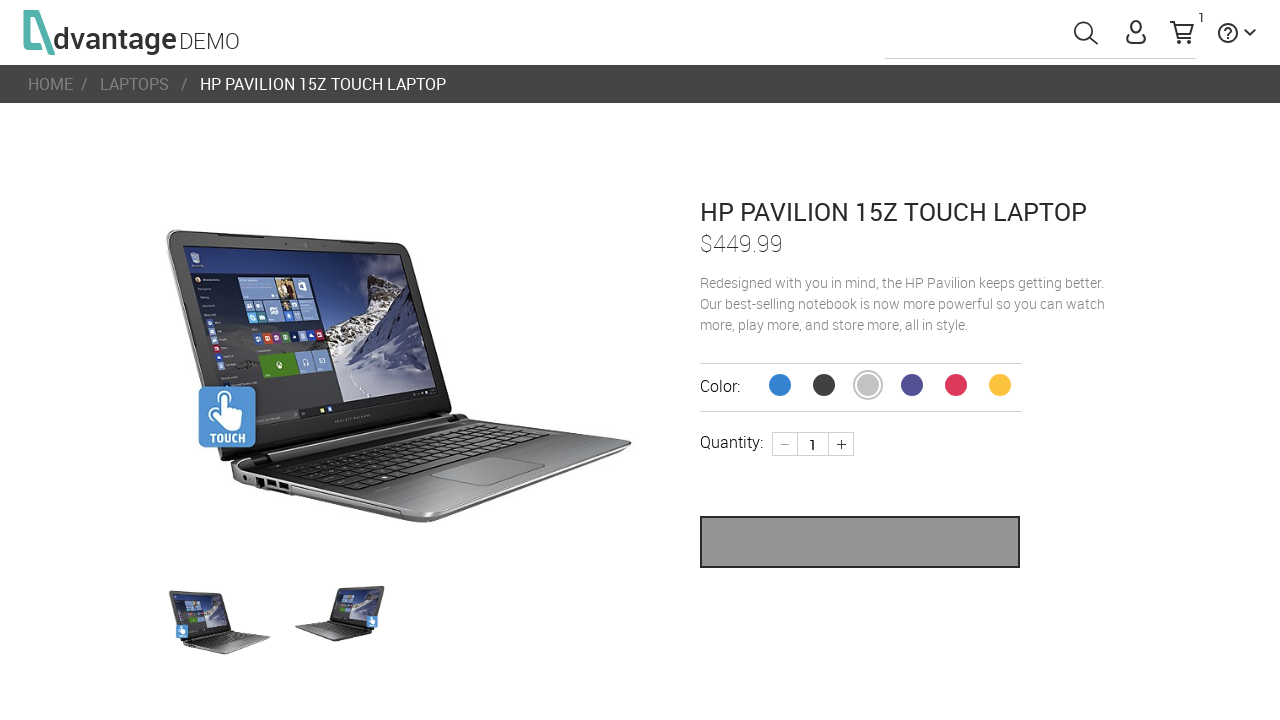

Waited 2 seconds for product to be added to cart
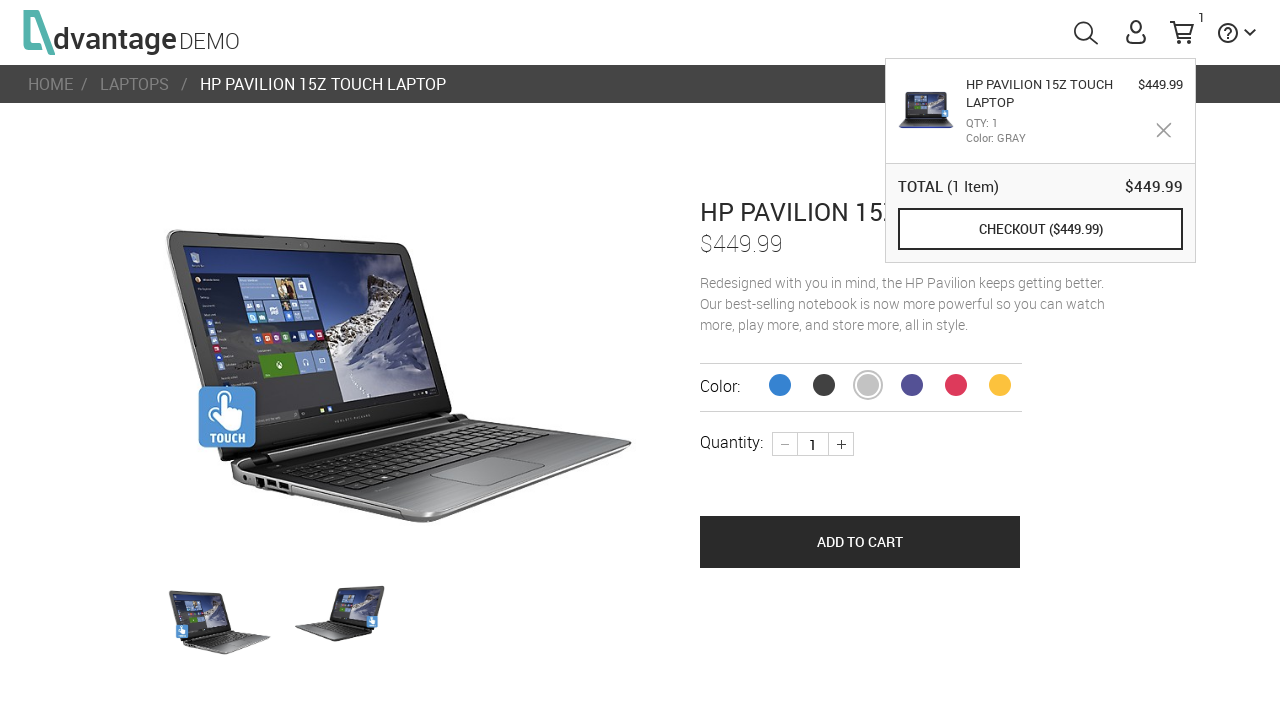

Clicked shopping cart link at (1182, 34) on #shoppingCartLink
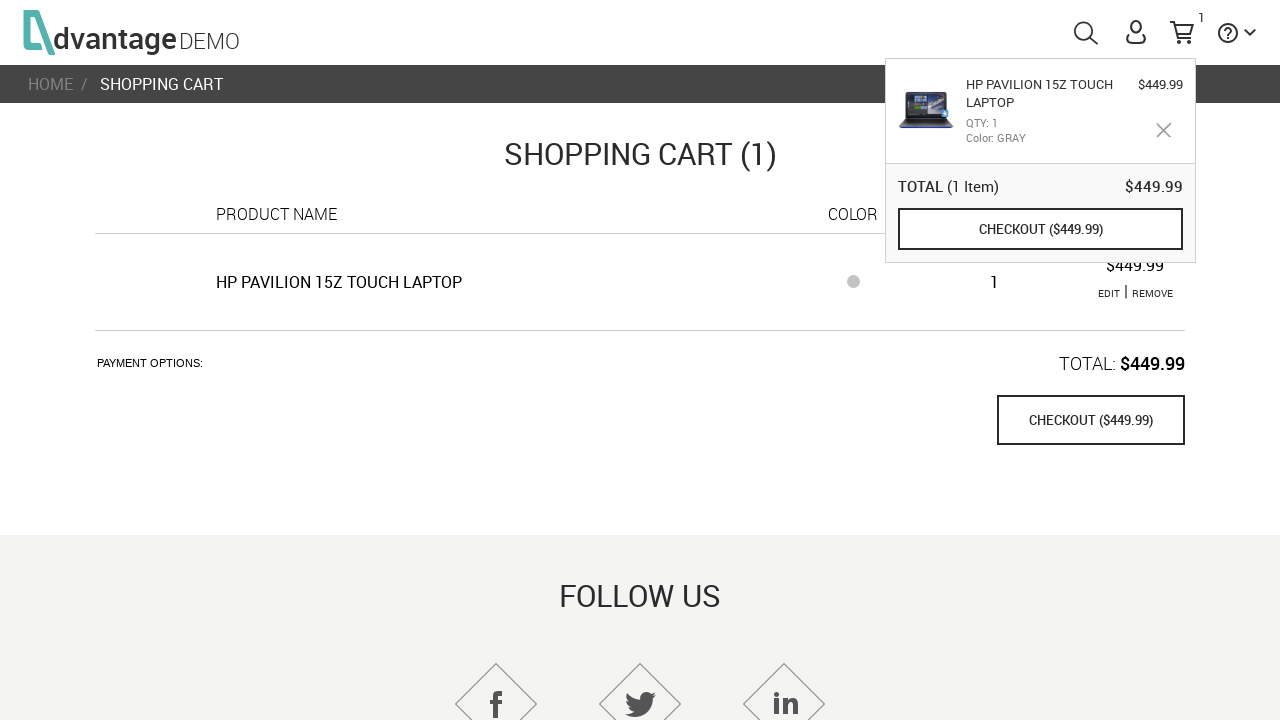

Waited 2 seconds for cart page to load
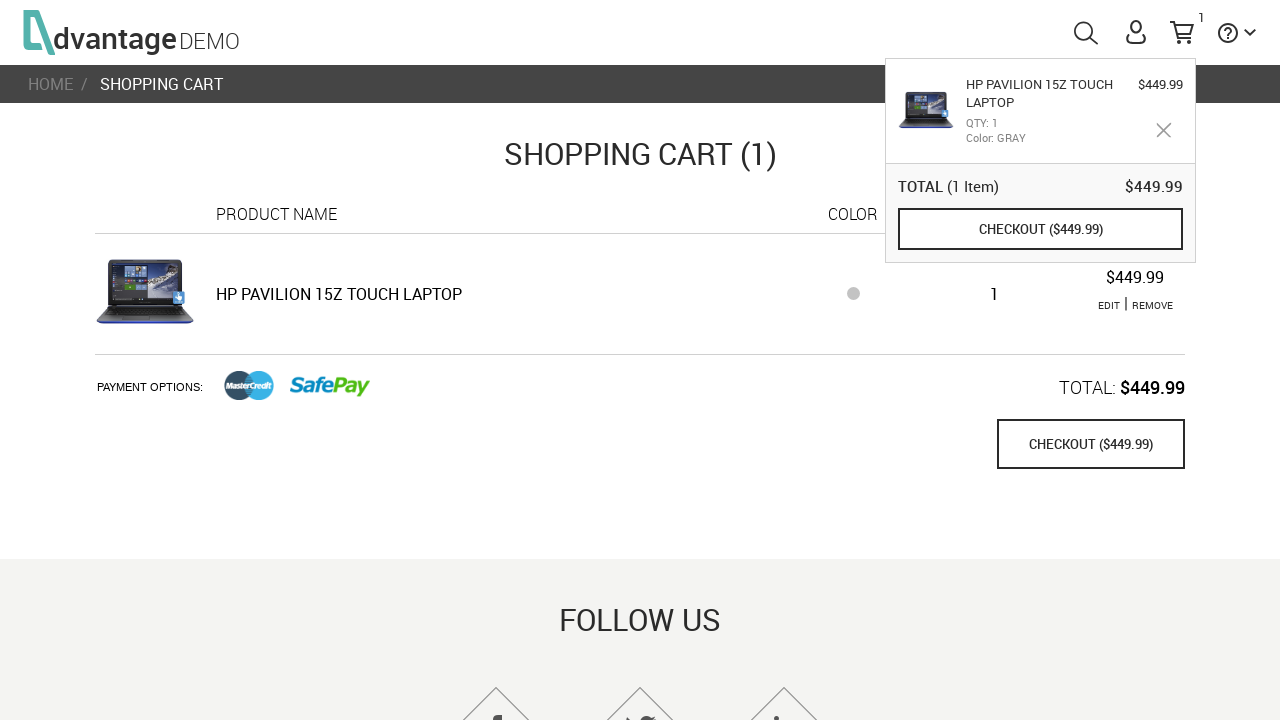

Verified product color is visible in cart
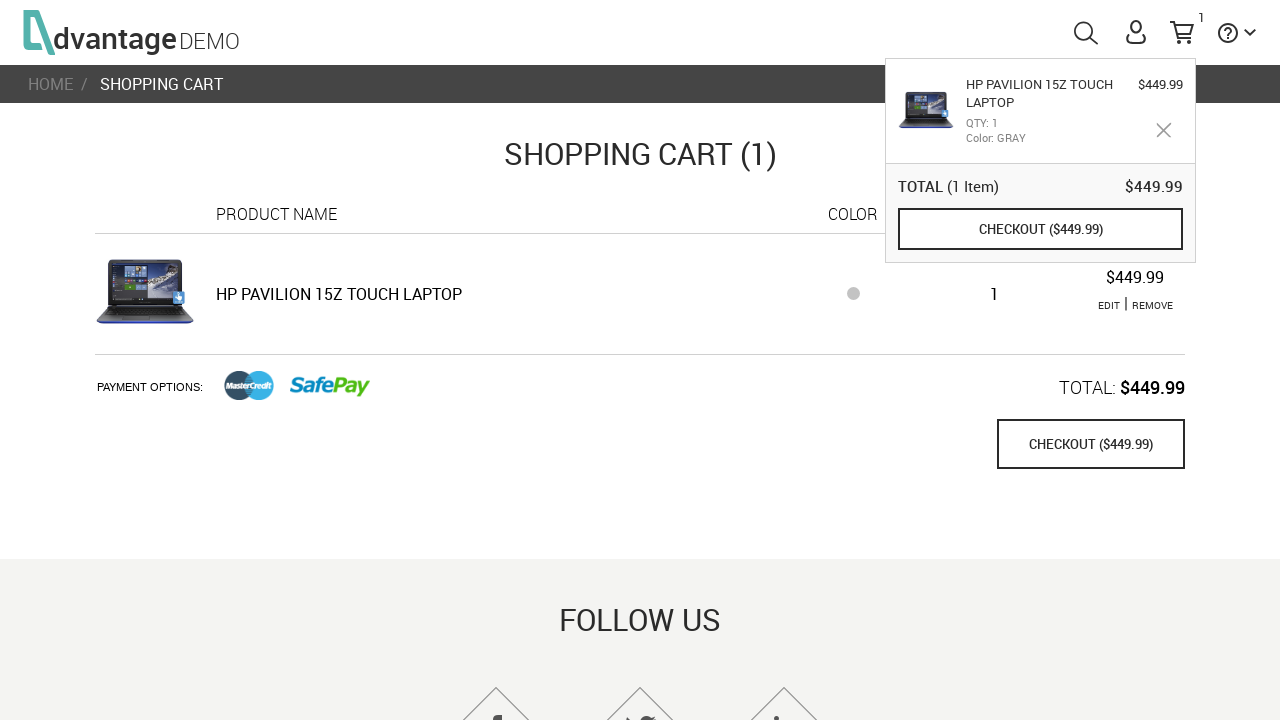

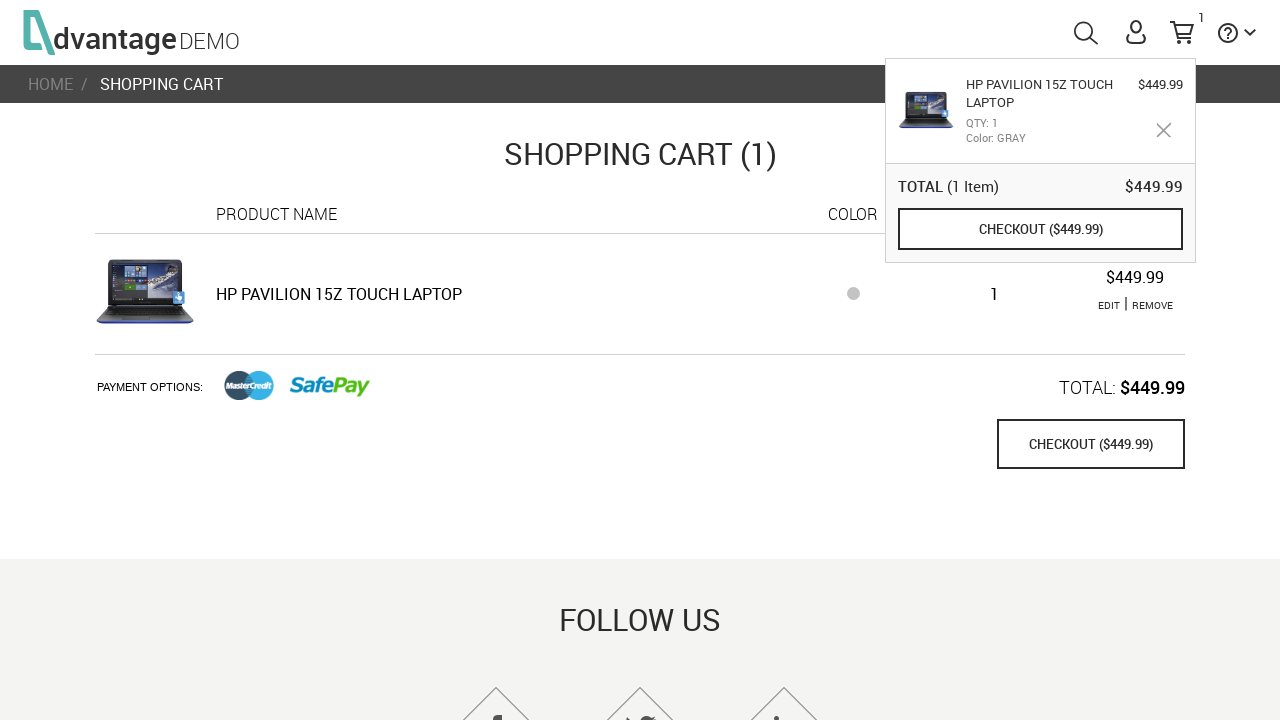